Navigates to the Skillbox website homepage and verifies it loads successfully

Starting URL: https://skillbox.ru

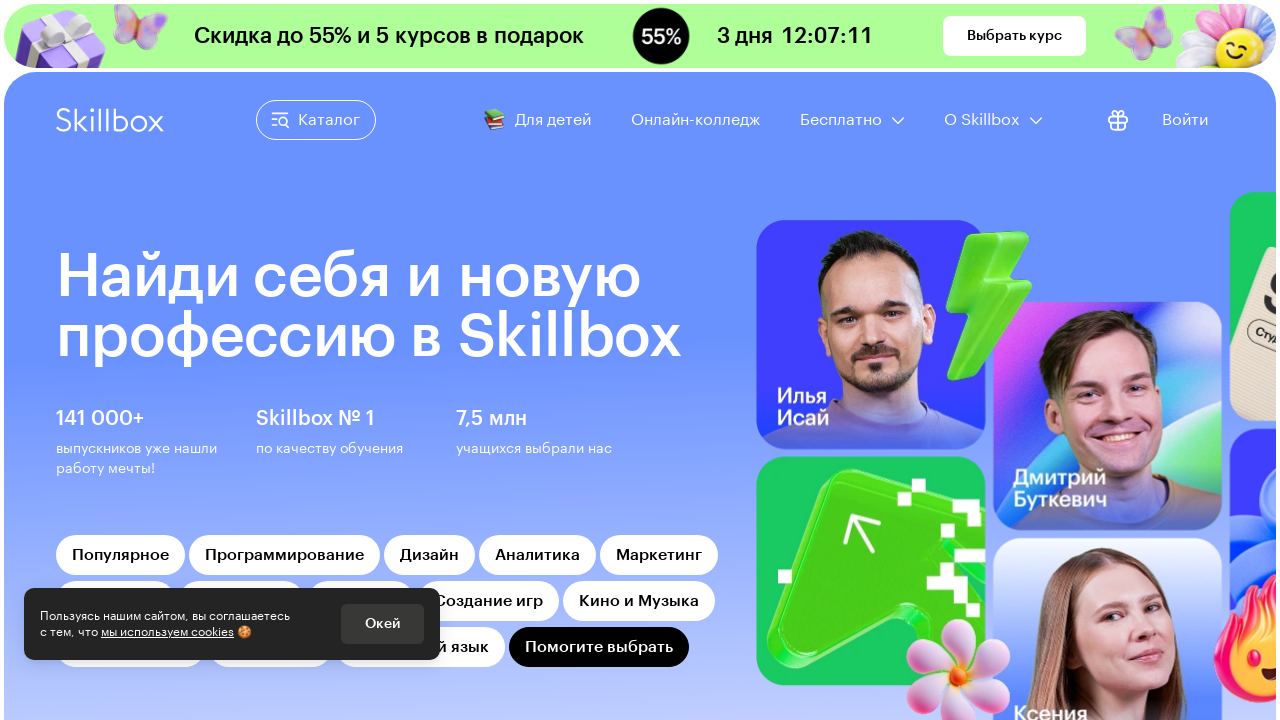

Skillbox homepage loaded successfully
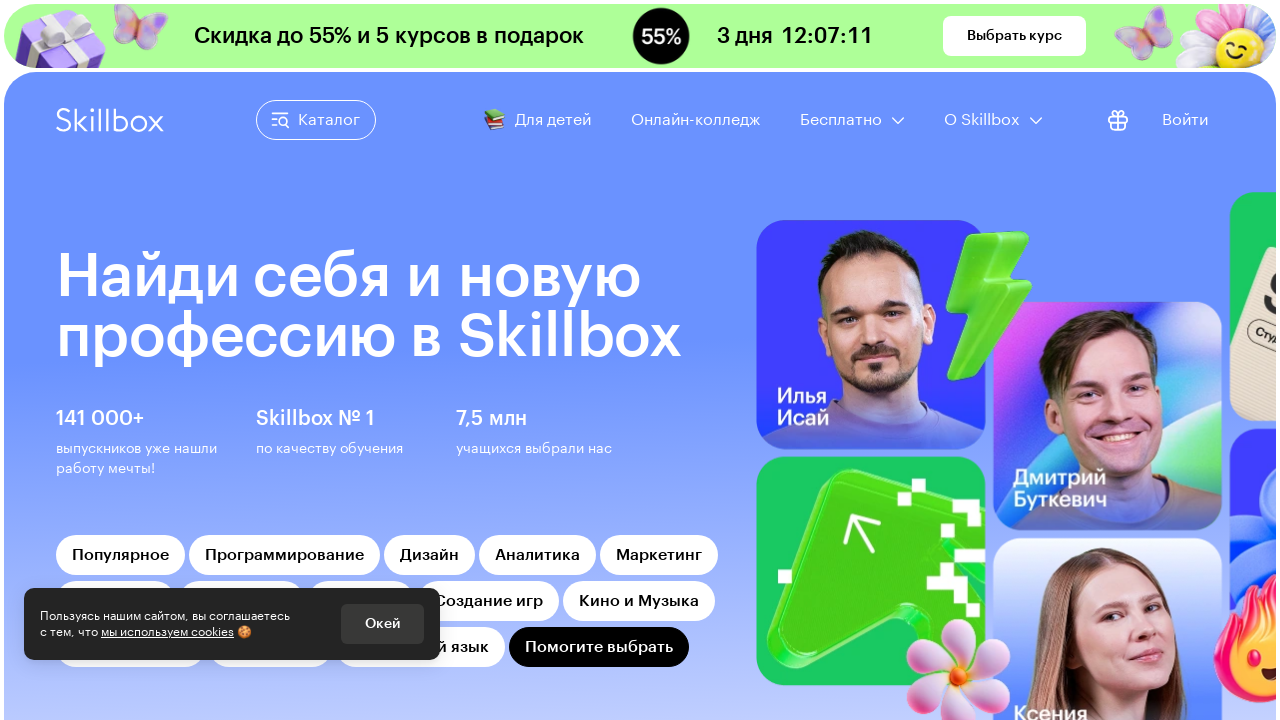

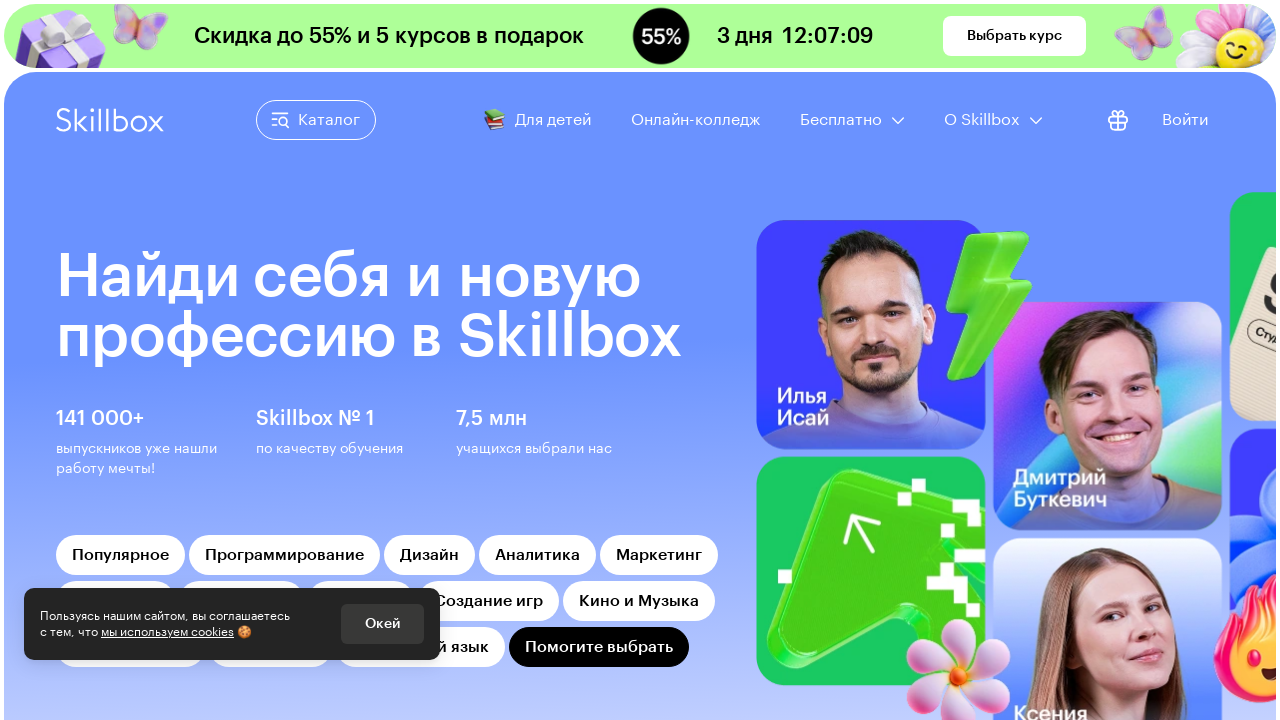